Tests dynamic table functionality by clicking the Table Data button, inserting JSON data into the input box, clicking Refresh Table, and verifying the table displays the correct data.

Starting URL: https://testpages.herokuapp.com/styled/tag/dynamic-table.html

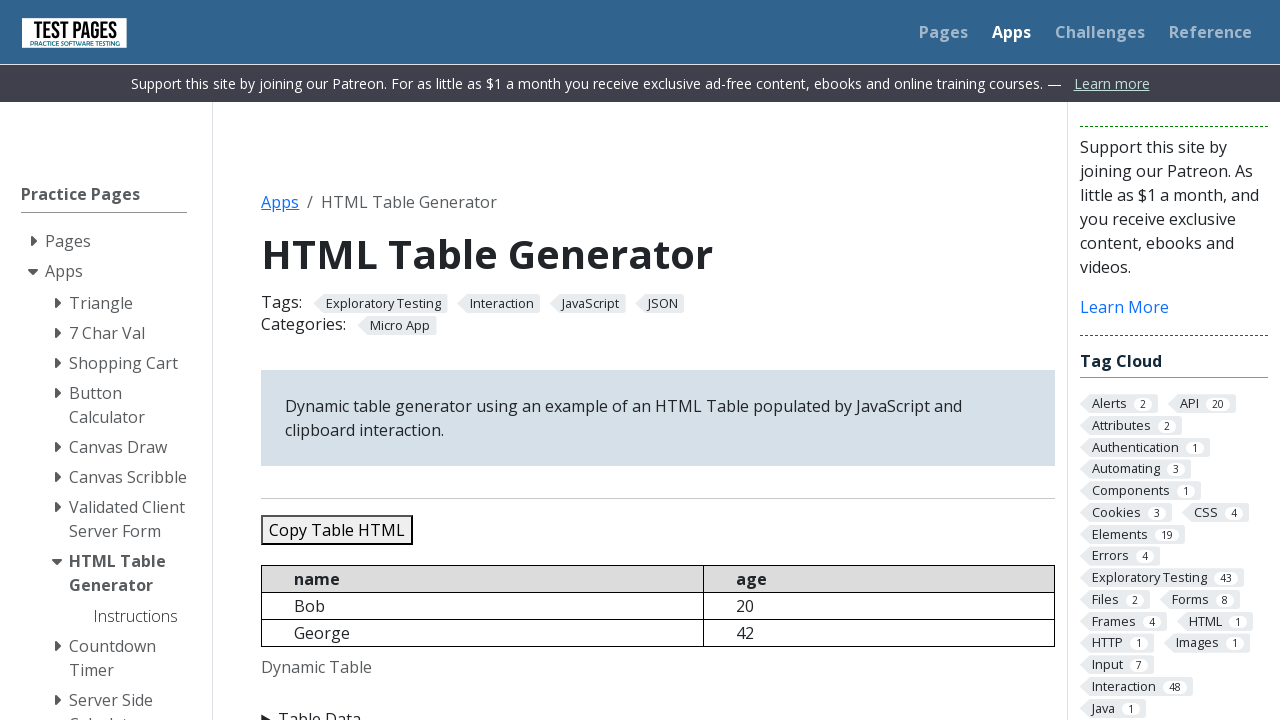

Clicked the 'Table Data' button to reveal the input box at (658, 708) on text=Table Data
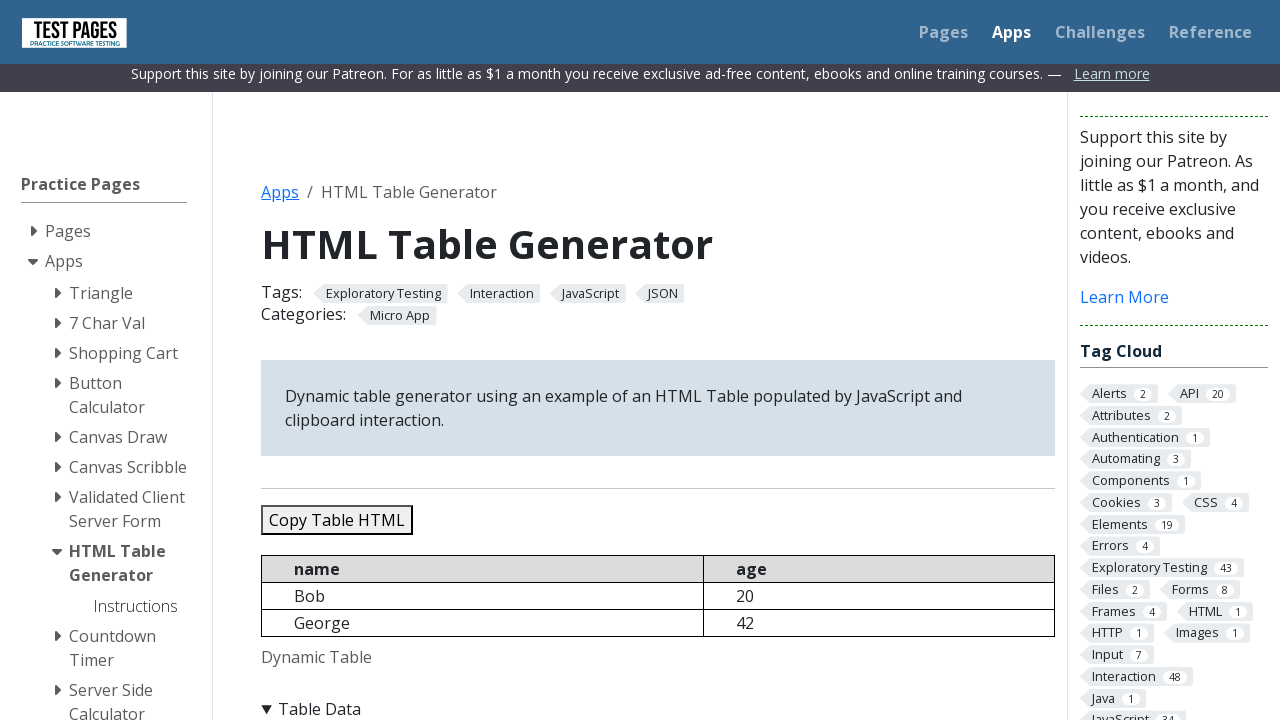

Input text area with id 'jsondata' is now visible
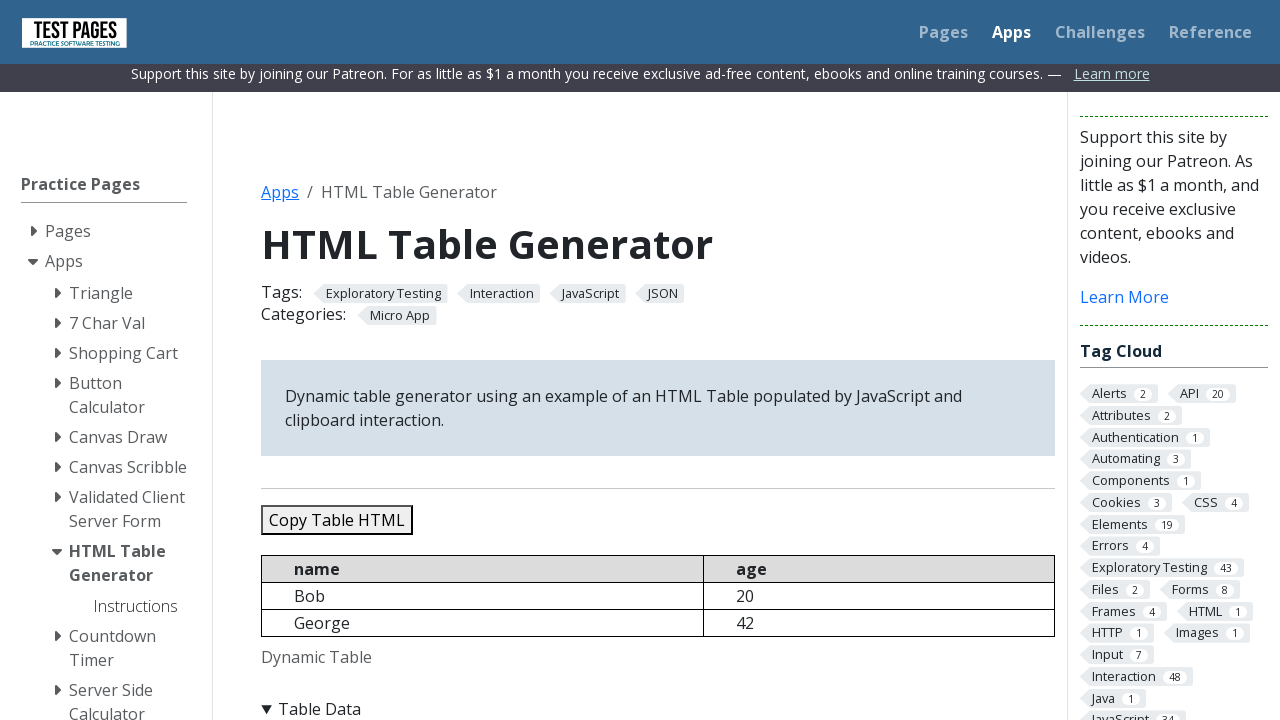

Filled the input box with JSON data containing 5 test records on #jsondata
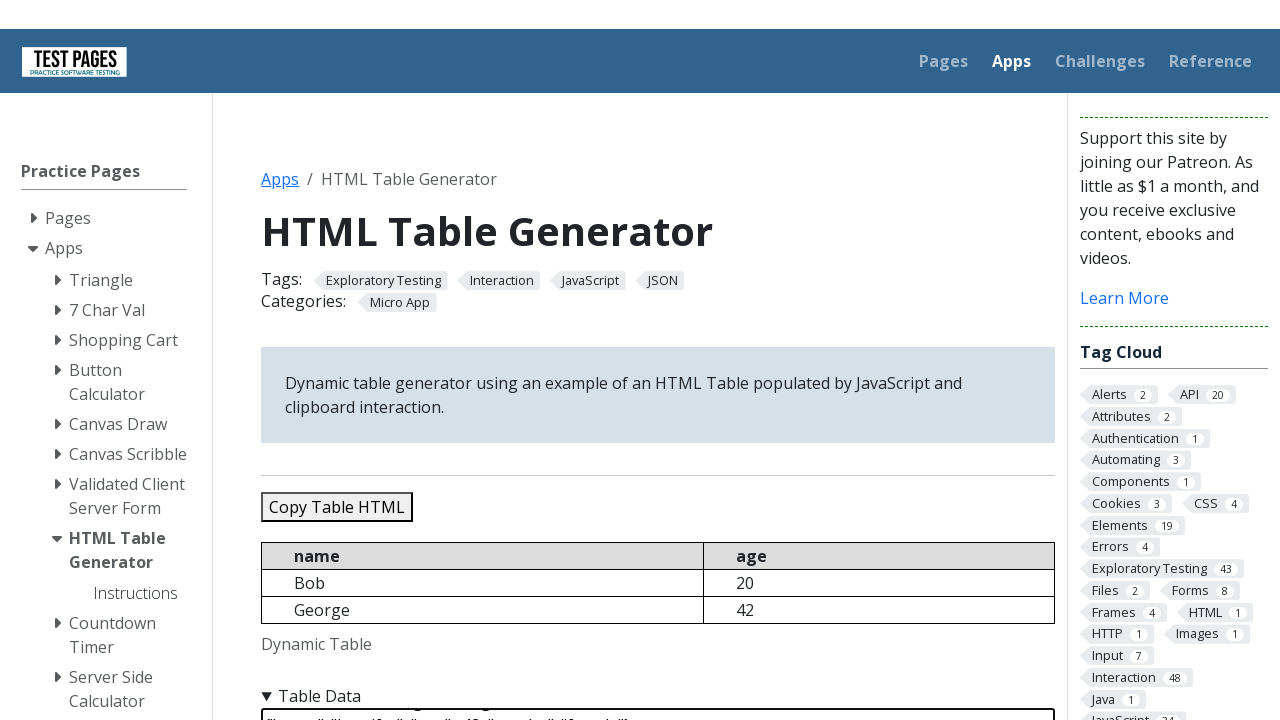

Clicked the 'Refresh Table' button to update the table with new data at (359, 360) on text=Refresh Table
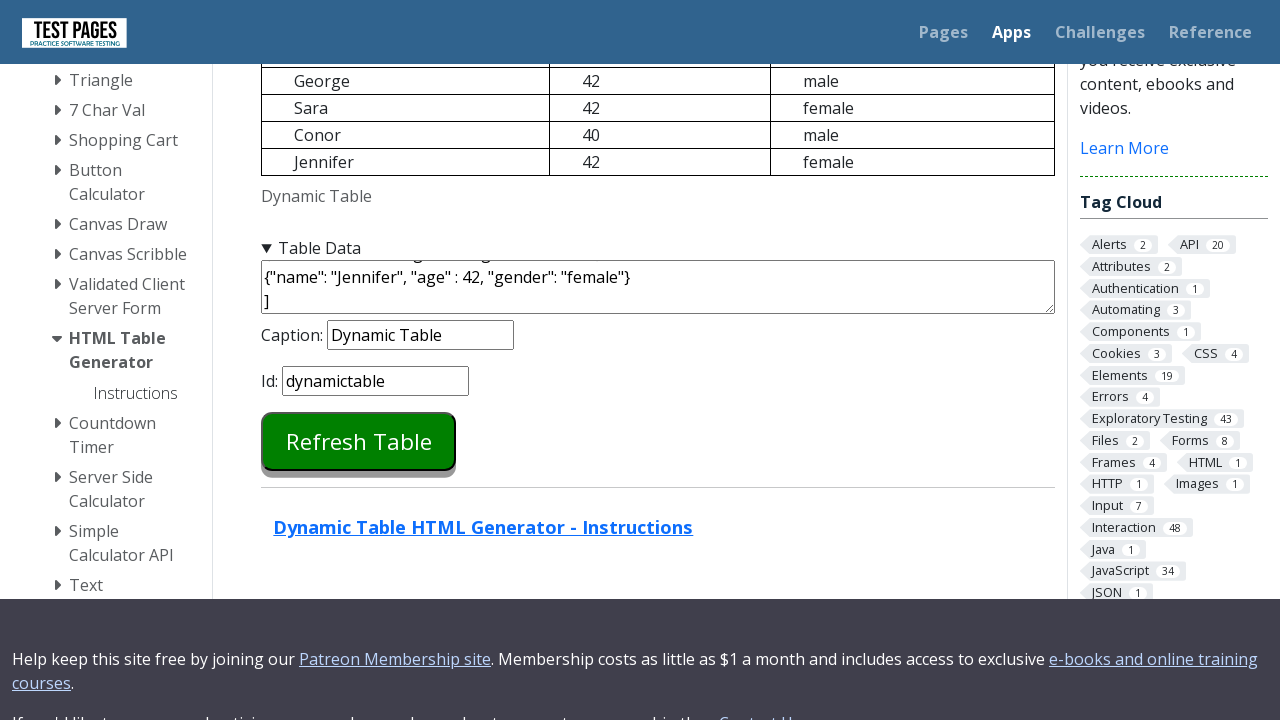

Table with id 'dynamictable' is now populated
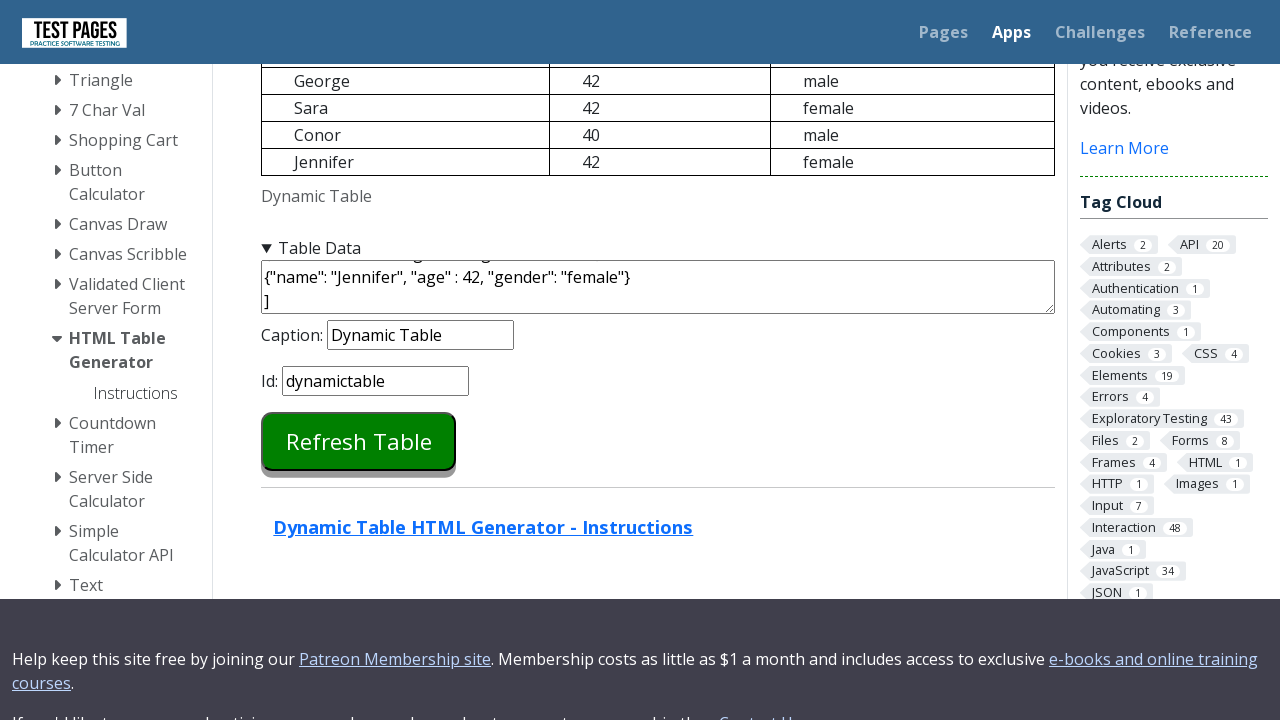

Verified that 'Bob' is displayed in the table
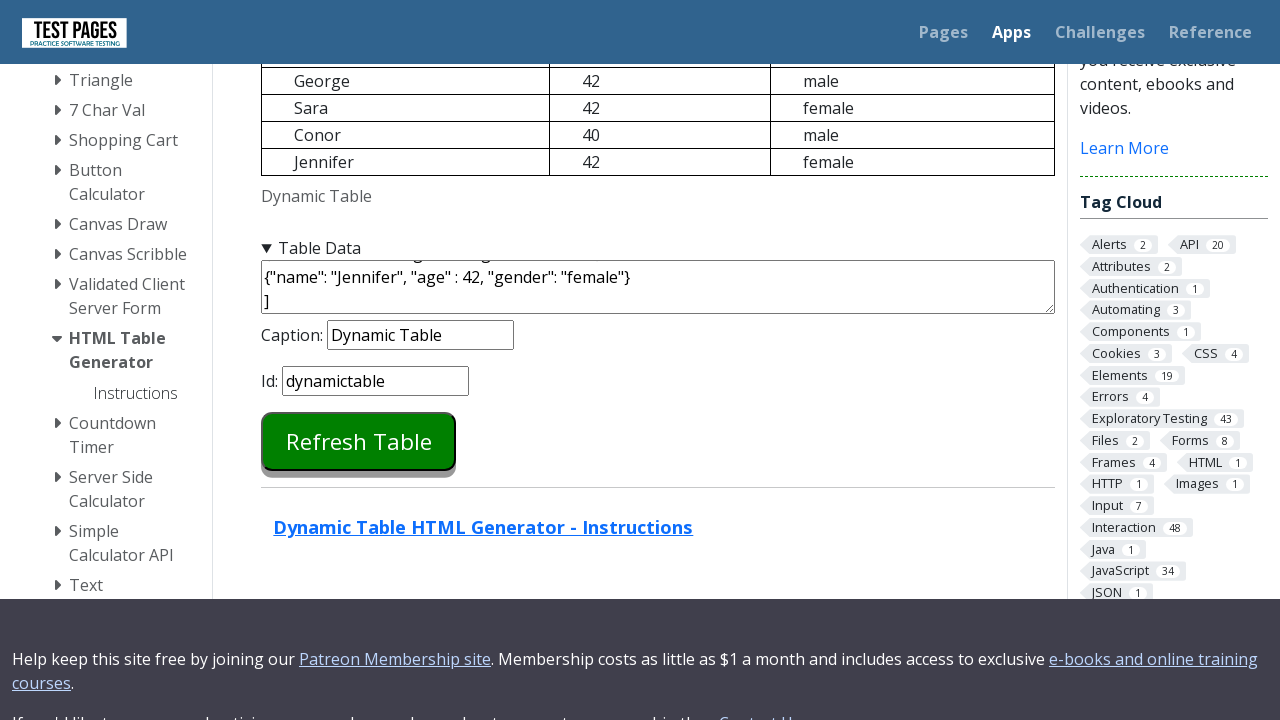

Verified that 'George' is displayed in the table
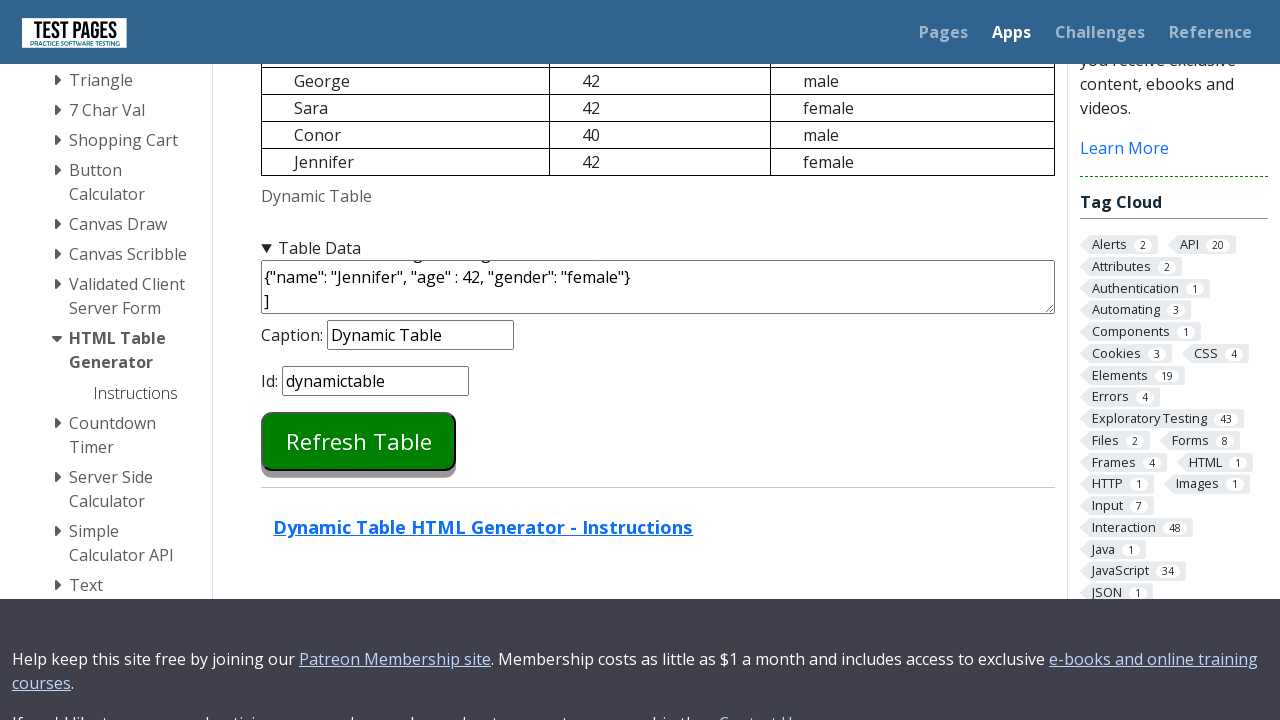

Verified that 'Sara' is displayed in the table
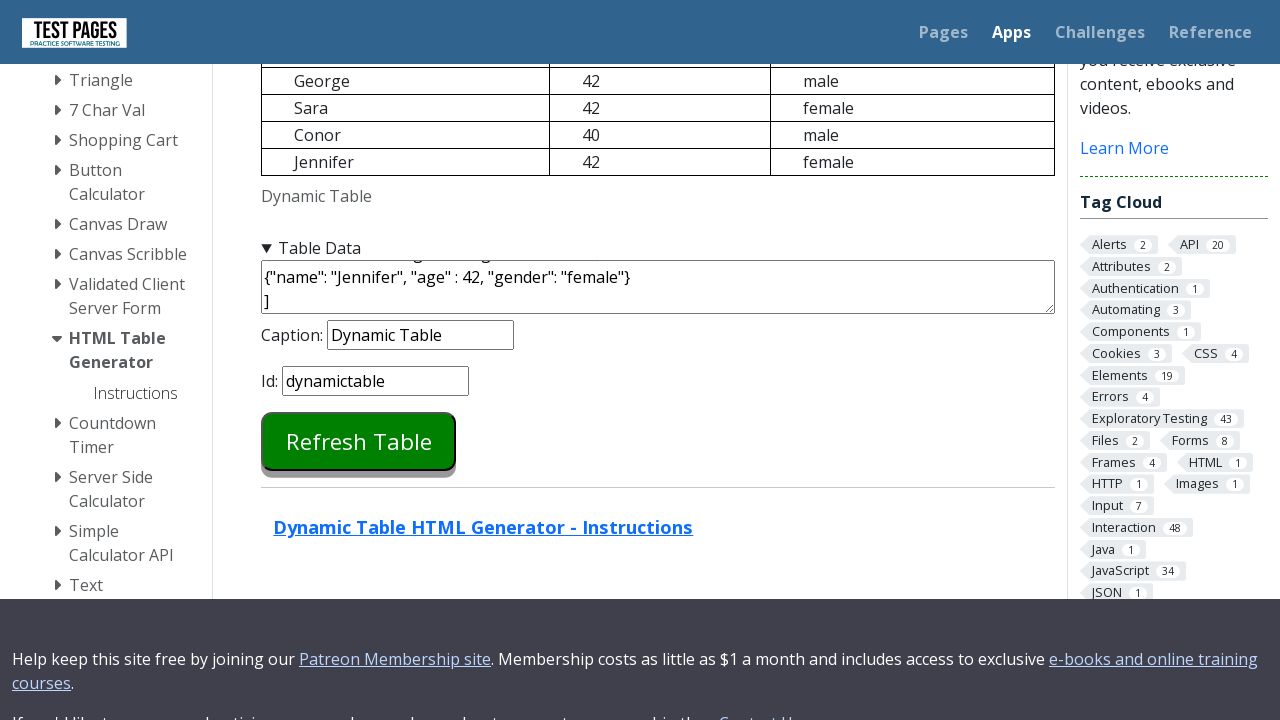

Verified that 'Conor' is displayed in the table
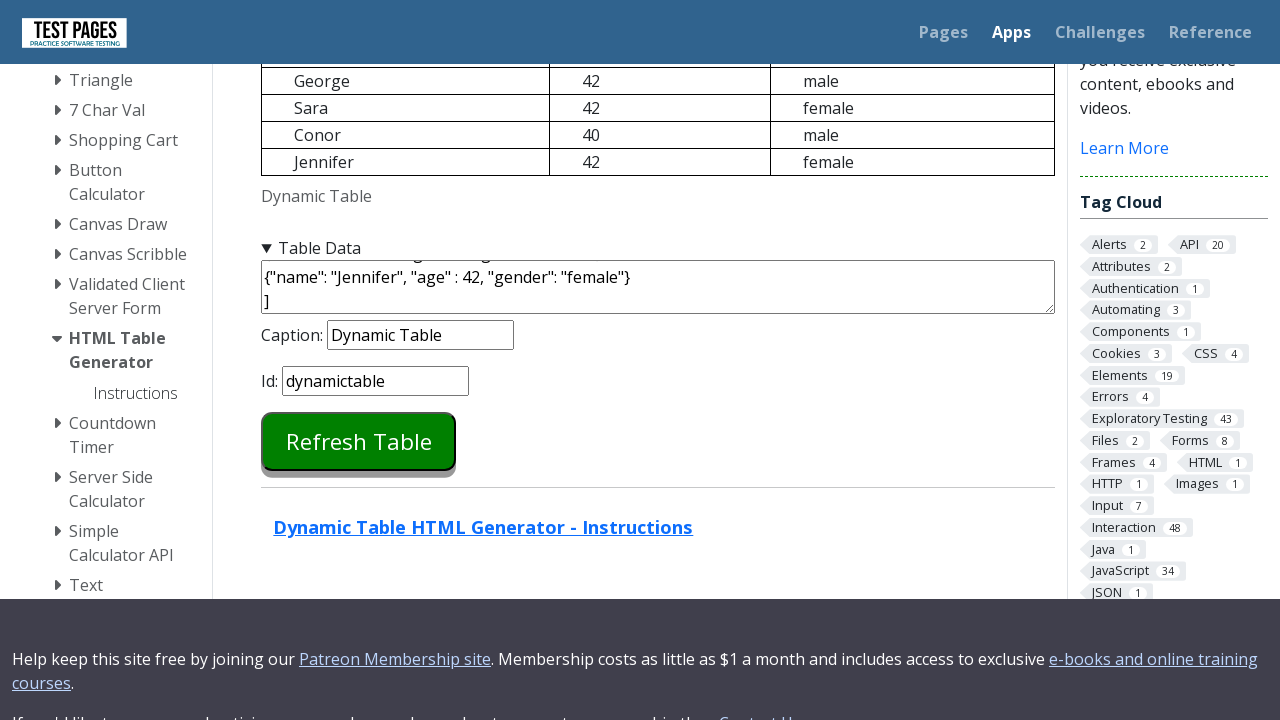

Verified that 'Jennifer' is displayed in the table
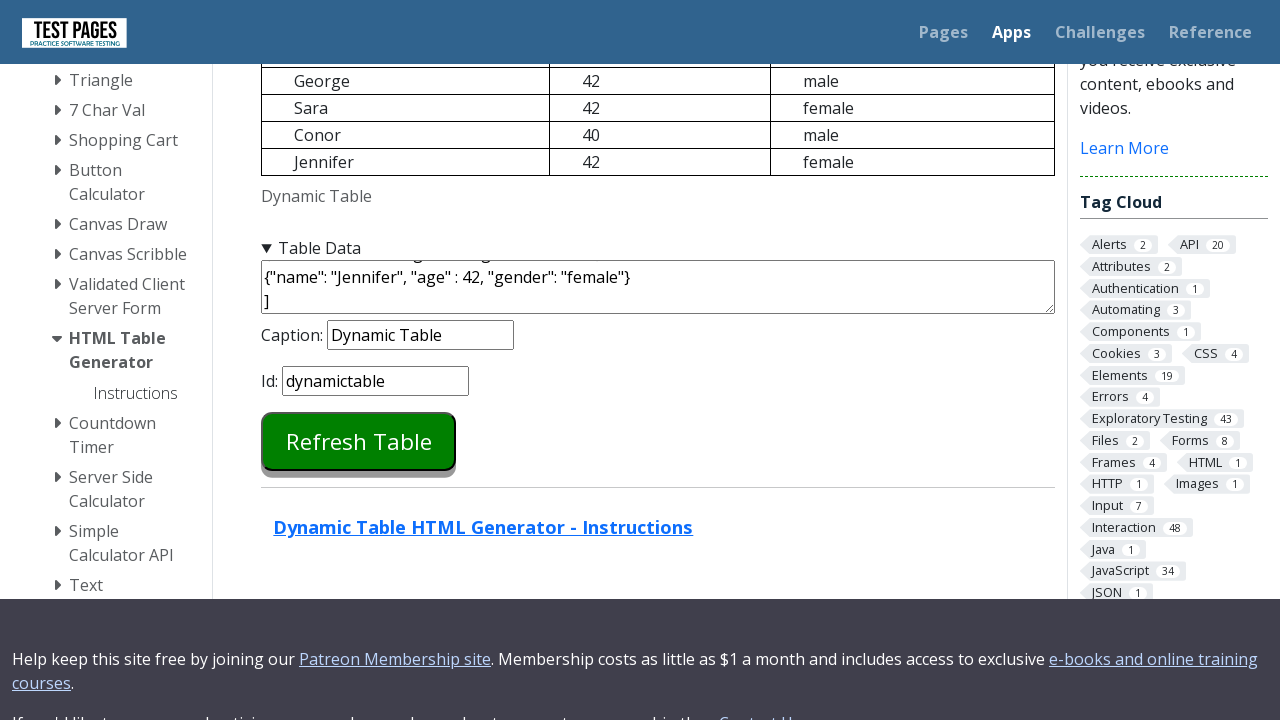

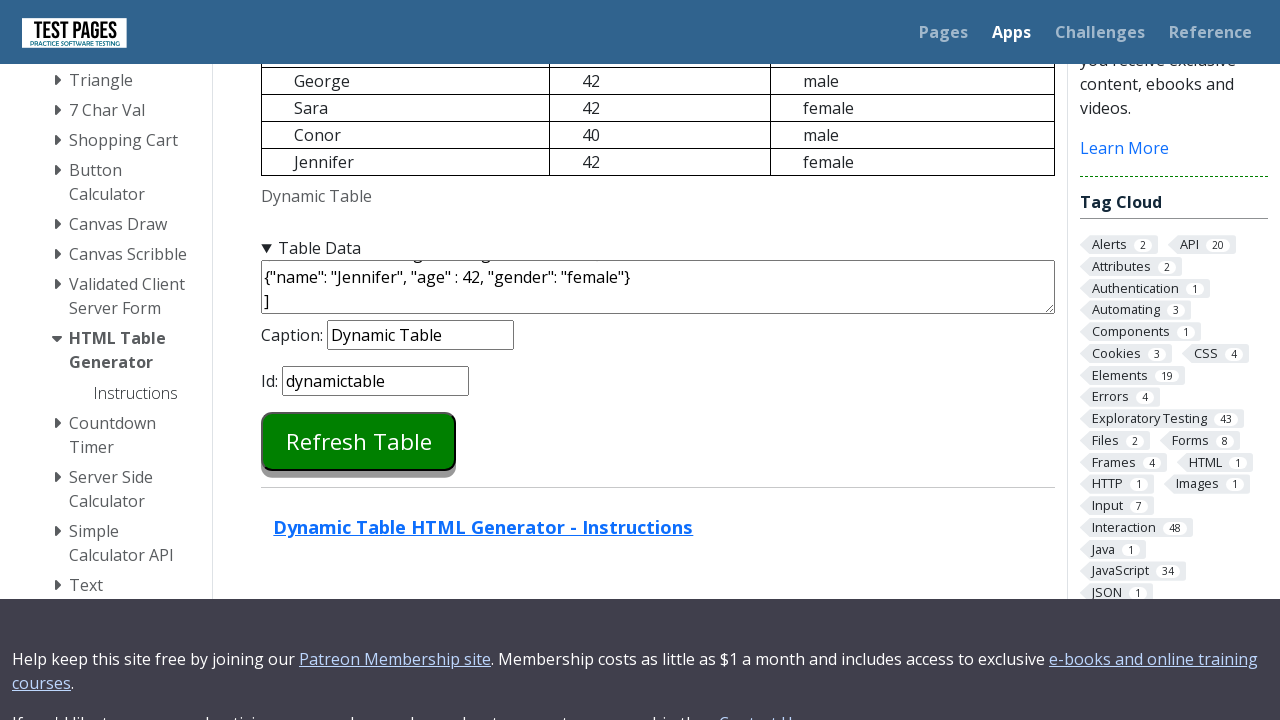